Tests the text input functionality on UI Testing Playground by entering text into an input field and clicking a button that updates its label based on the input

Starting URL: http://uitestingplayground.com/textinput

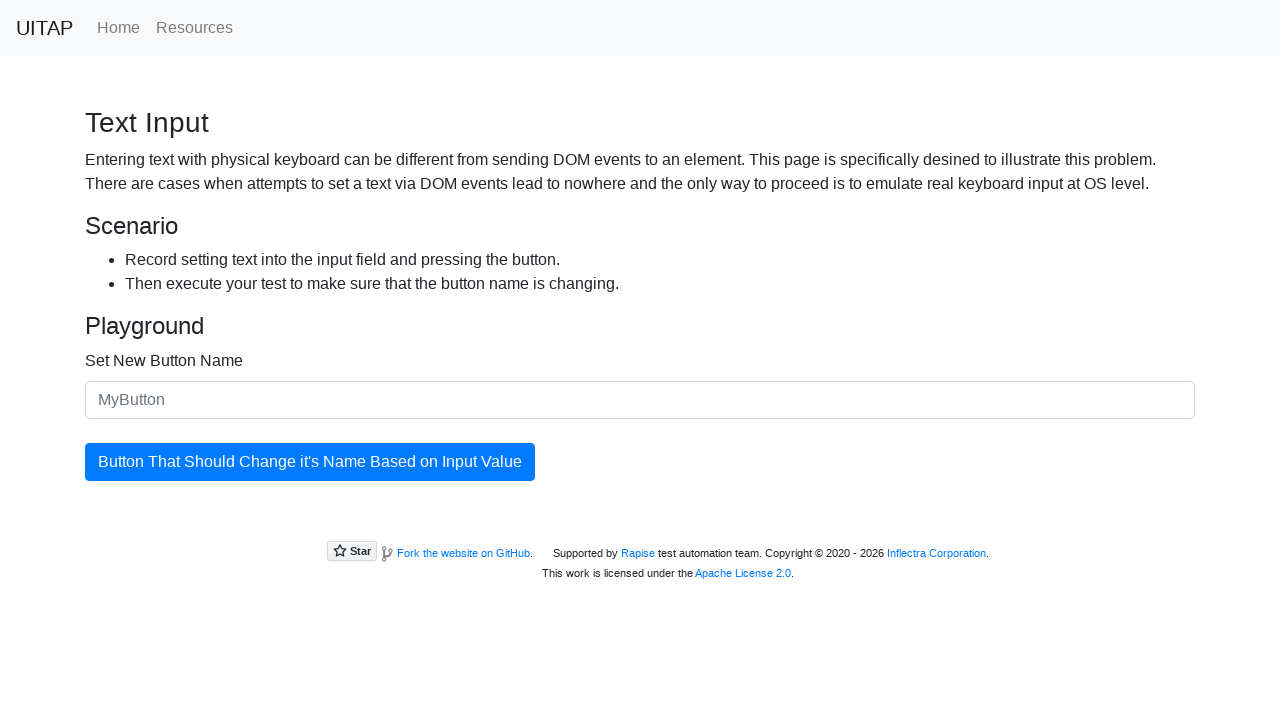

Filled text input field with 'SkyPro' on #newButtonName
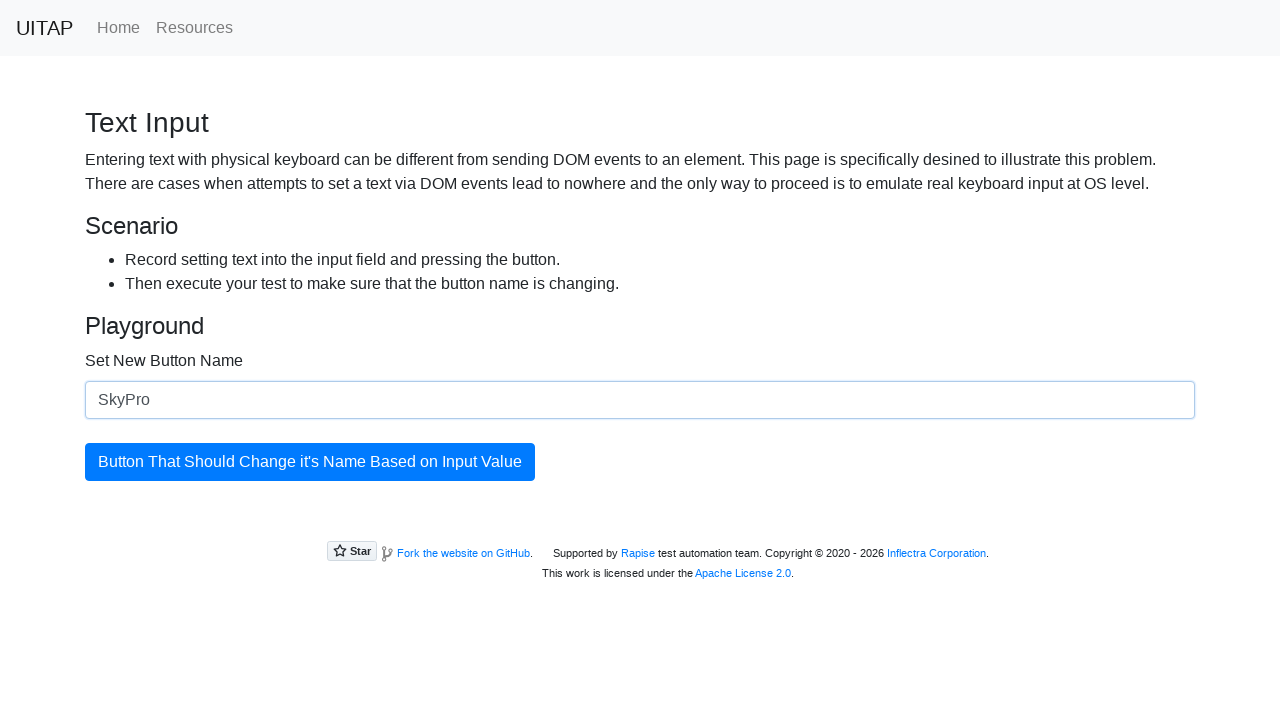

Clicked button to update its label at (310, 462) on #updatingButton
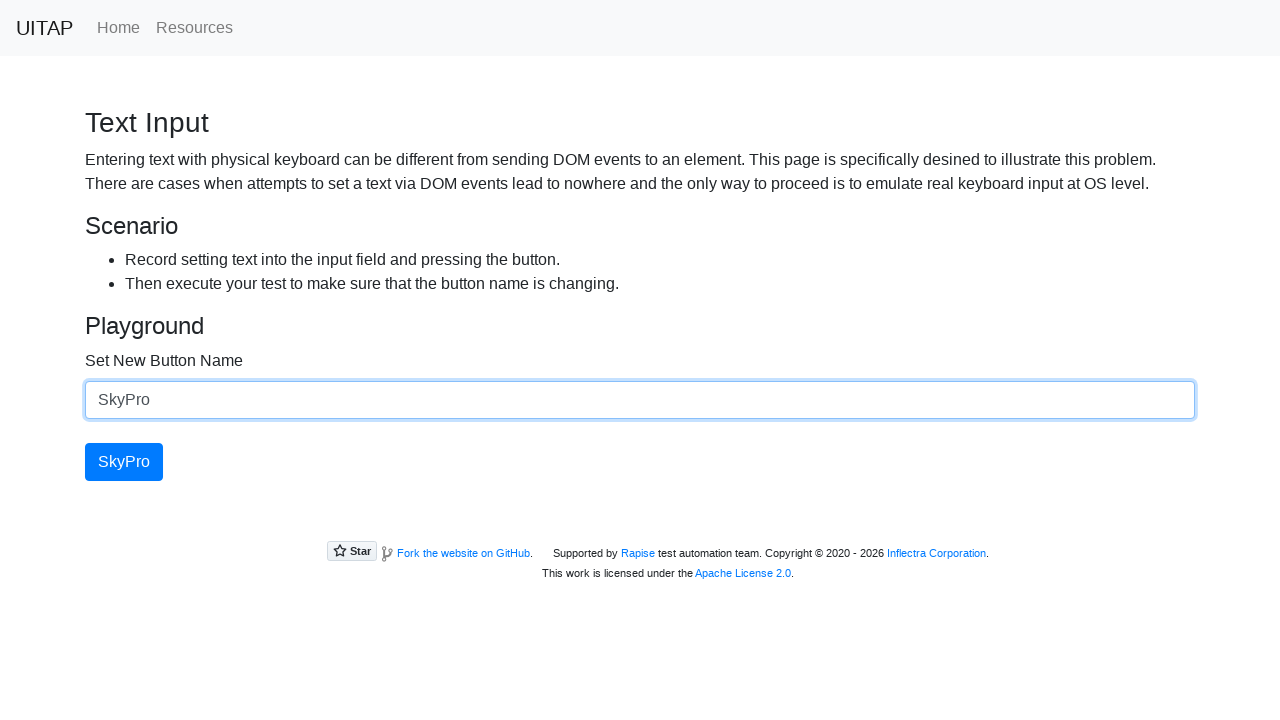

Verified button text updated to 'SkyPro'
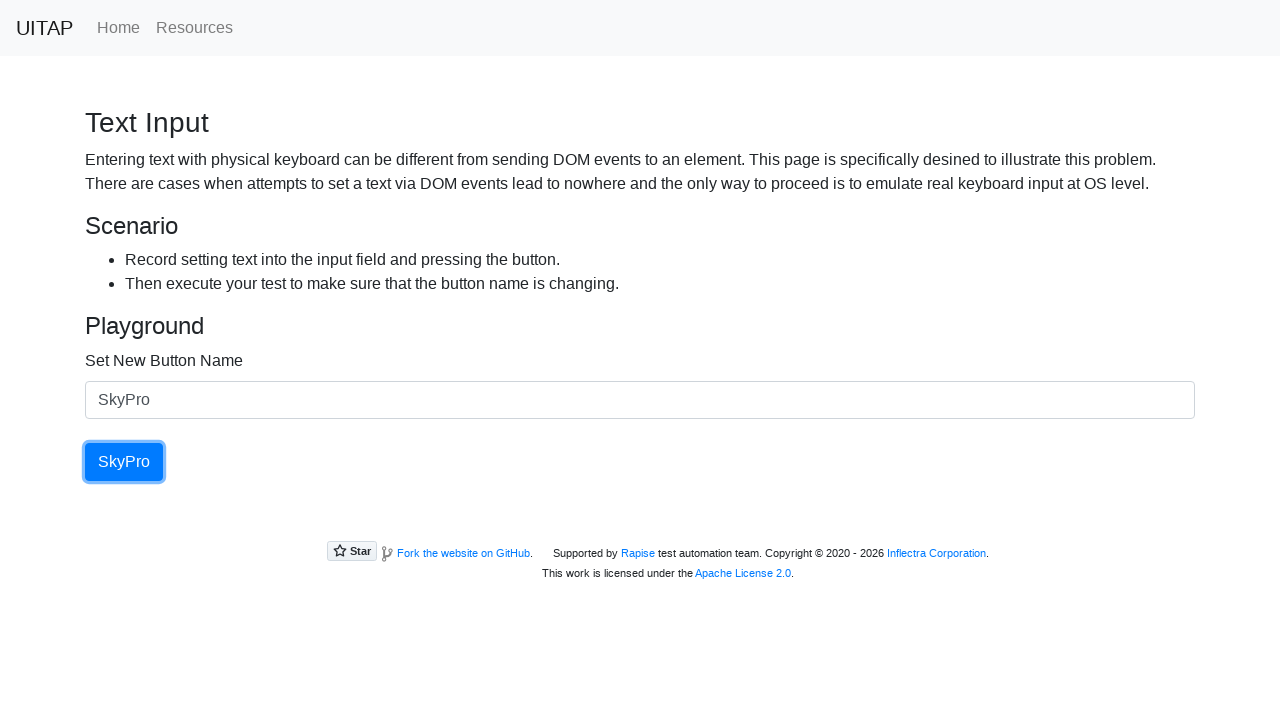

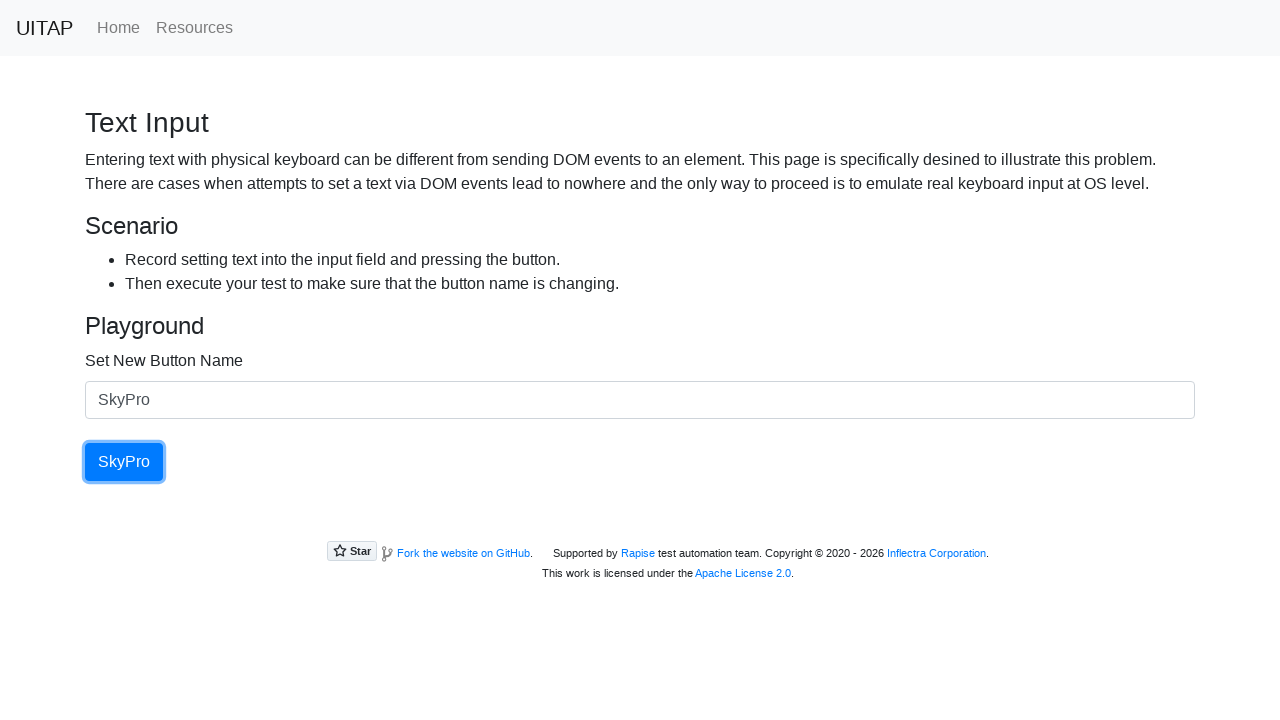